Navigates to a retail website and verifies the page loads by checking the page title is accessible

Starting URL: http://tek-school.com/retail/

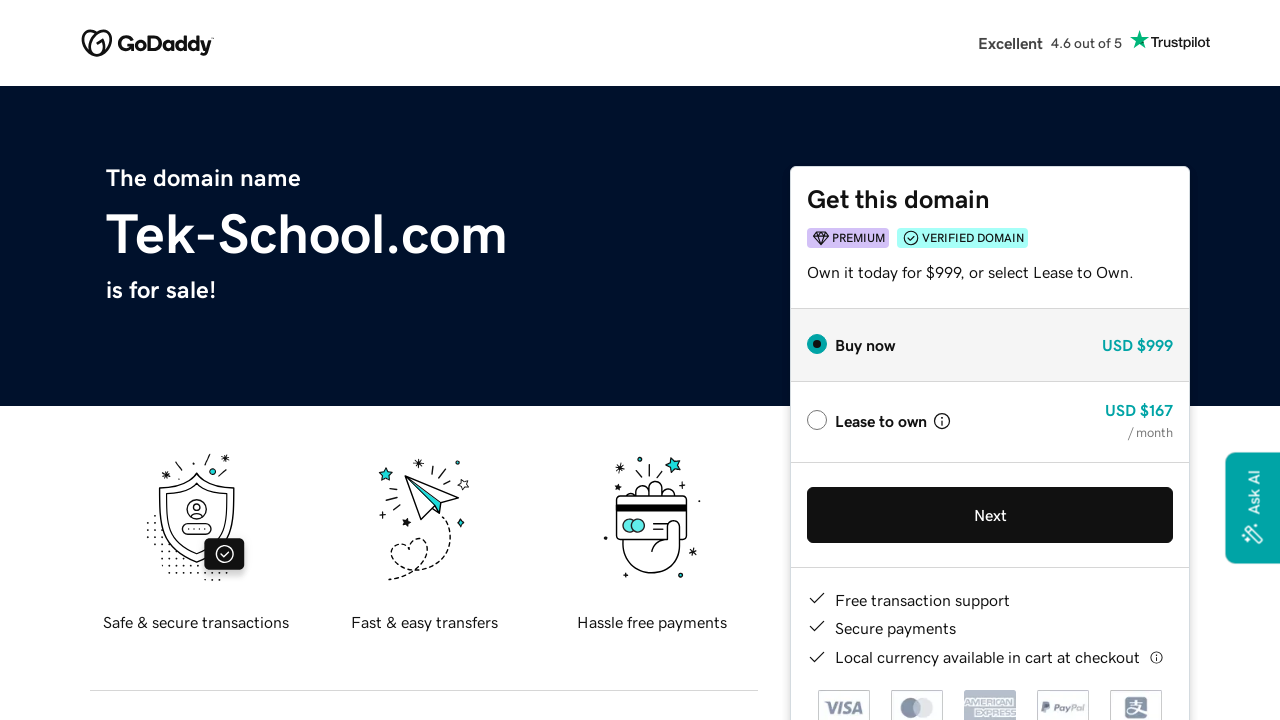

Navigated to retail website at http://tek-school.com/retail/
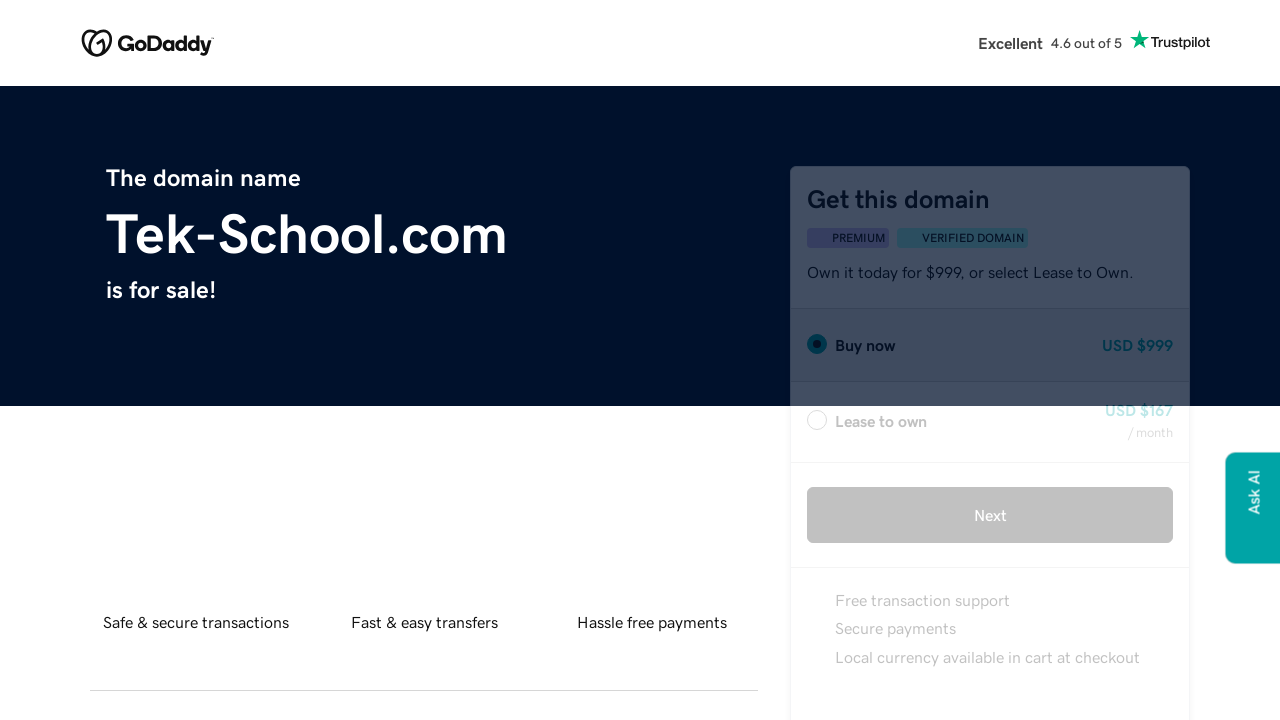

Page DOM content loaded
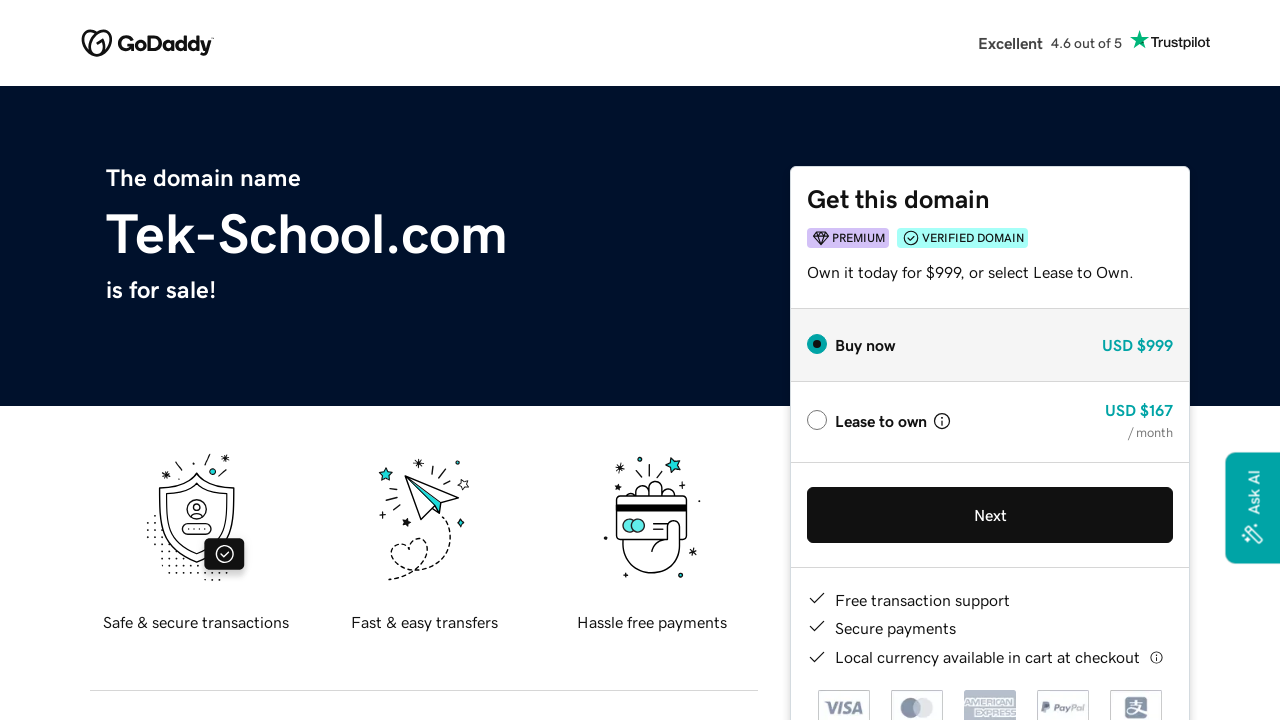

Retrieved page title: 'tek-school.com'
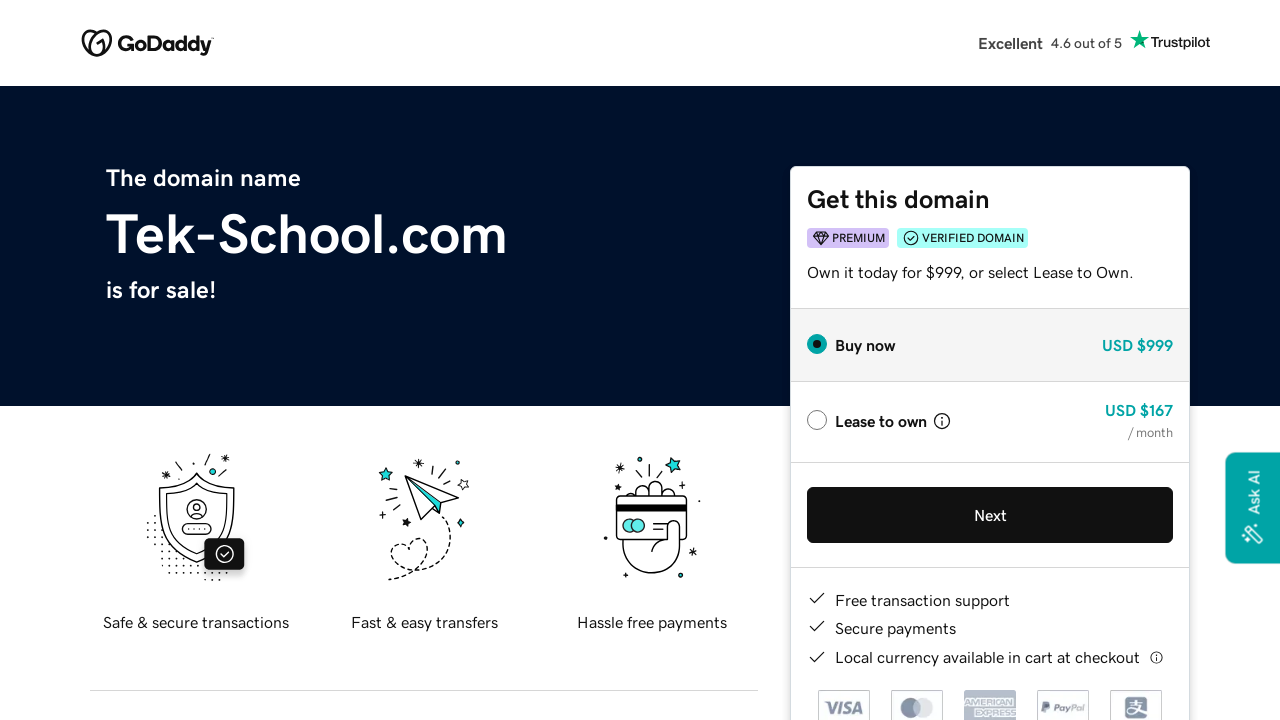

Assertion passed: page title is not empty
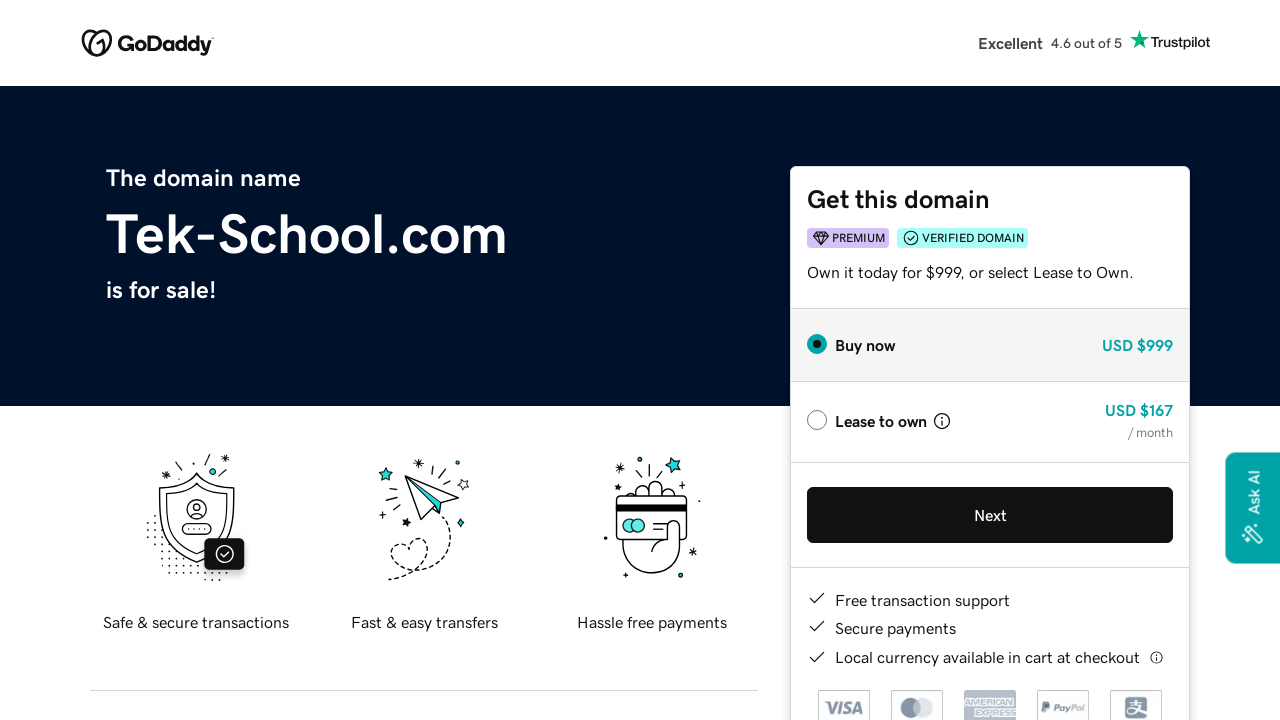

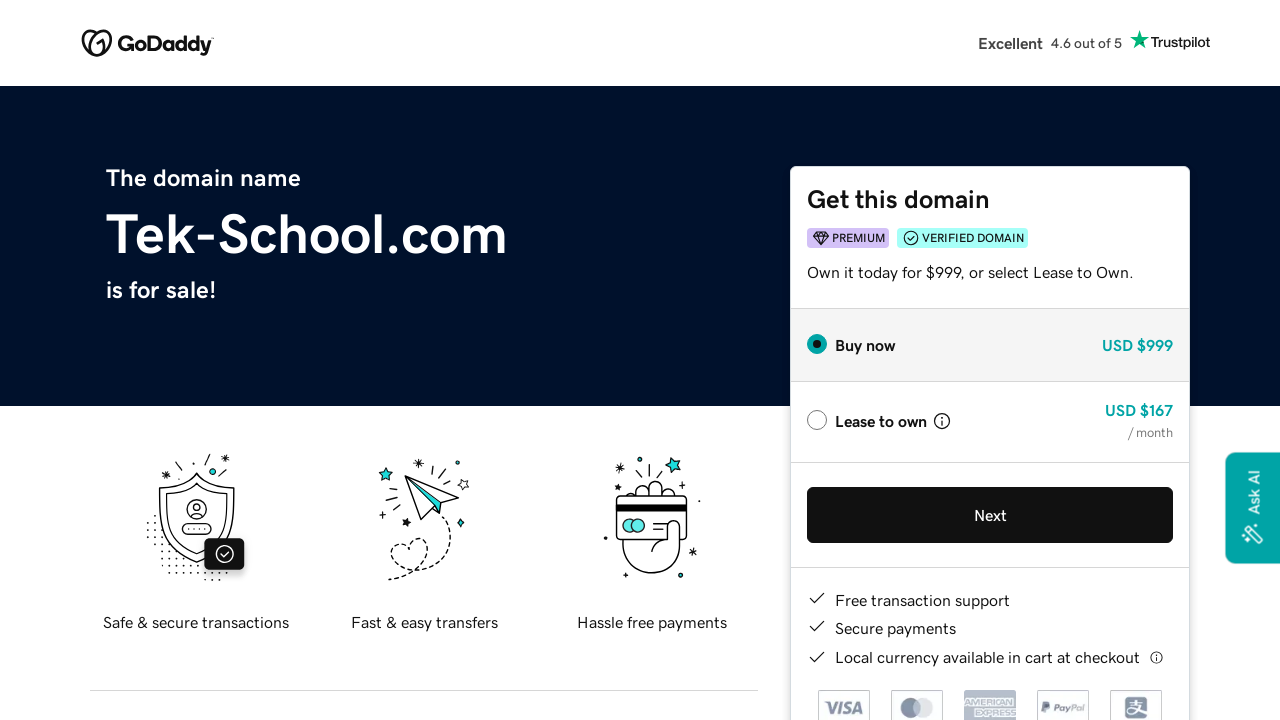